Tests adding an element on the Herokuapp Add/Remove Elements page by clicking the Add Element button and verifying the new element appears

Starting URL: https://the-internet.herokuapp.com/

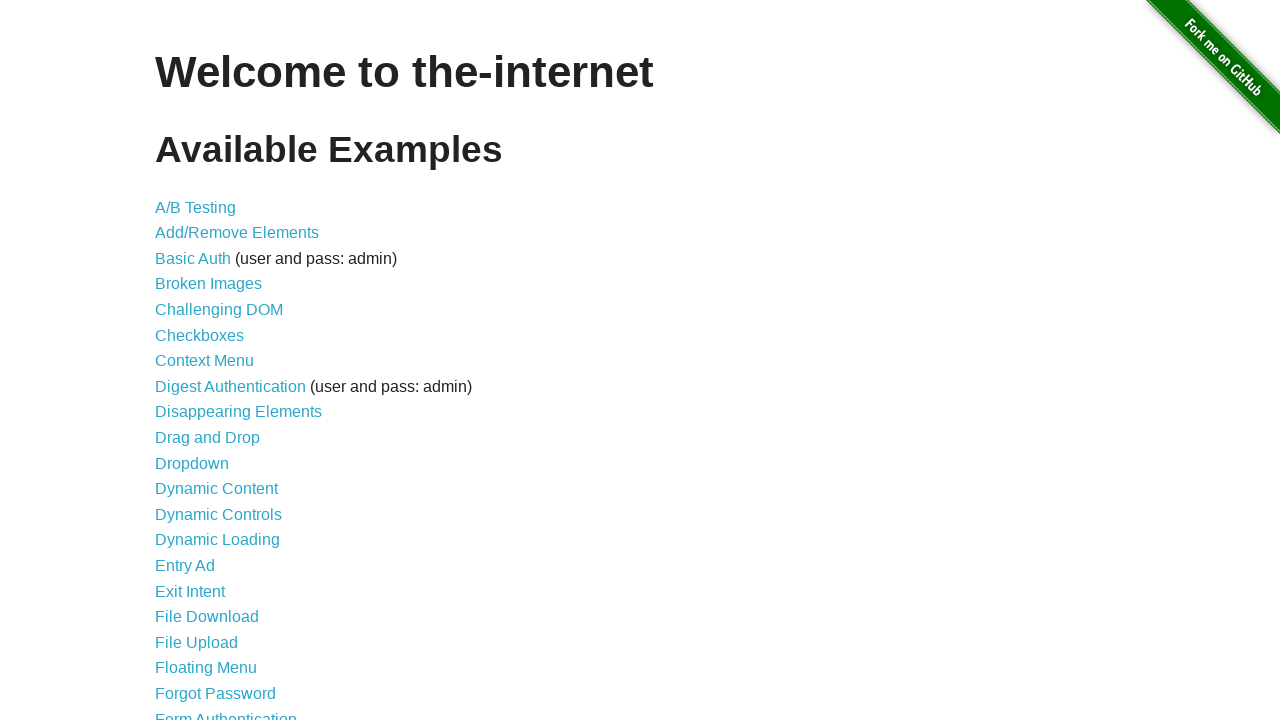

Clicked on Add/Remove Elements link at (237, 233) on a[href='/add_remove_elements/']
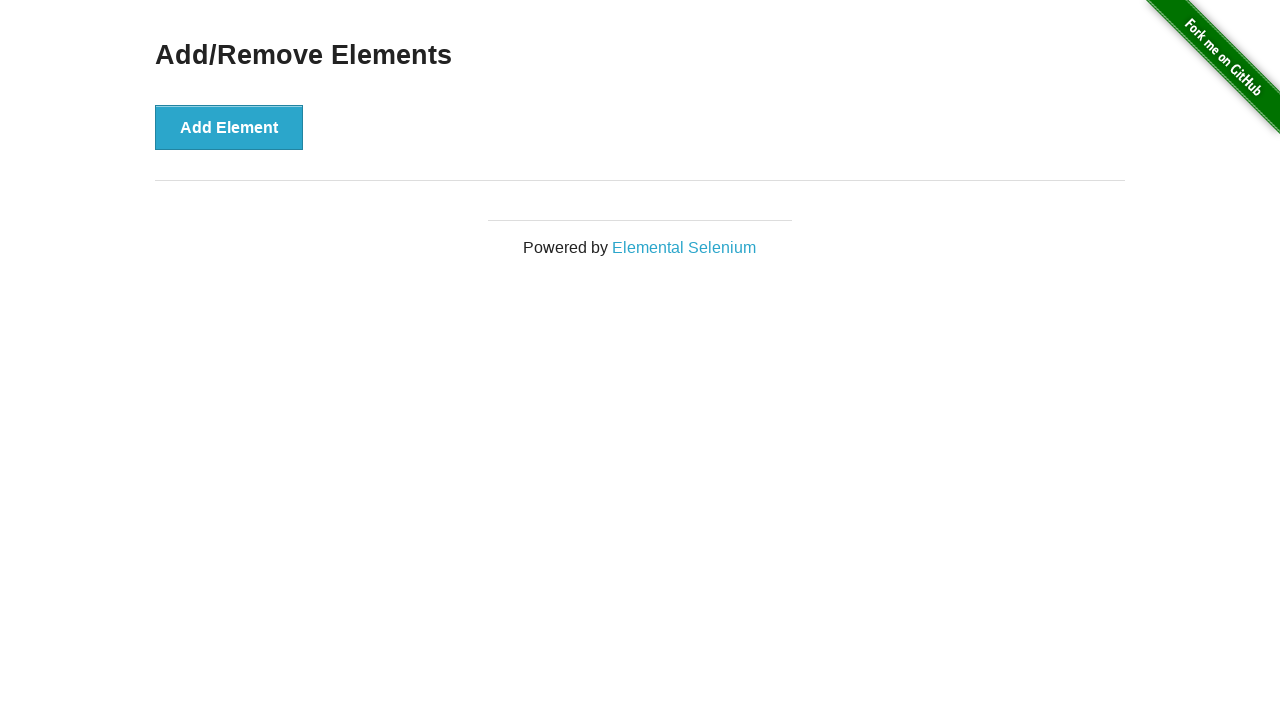

Clicked Add Element button at (229, 127) on button[onclick='addElement()']
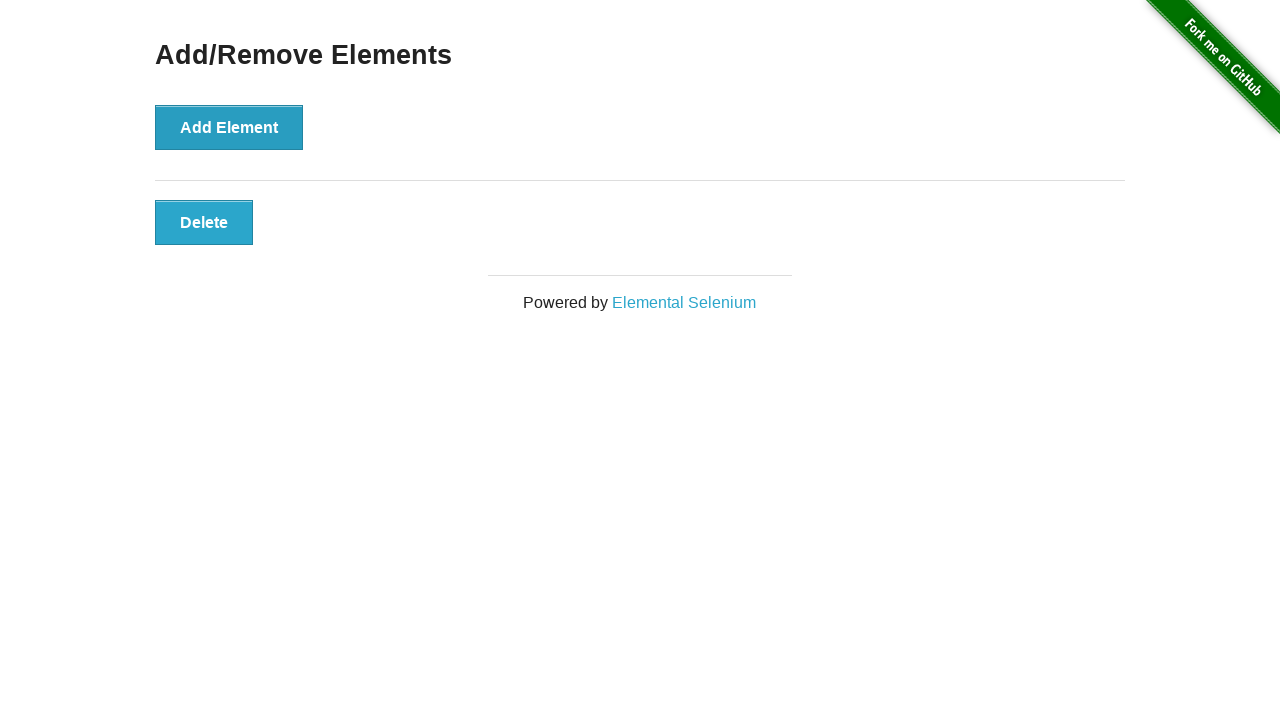

Verified the added element is visible
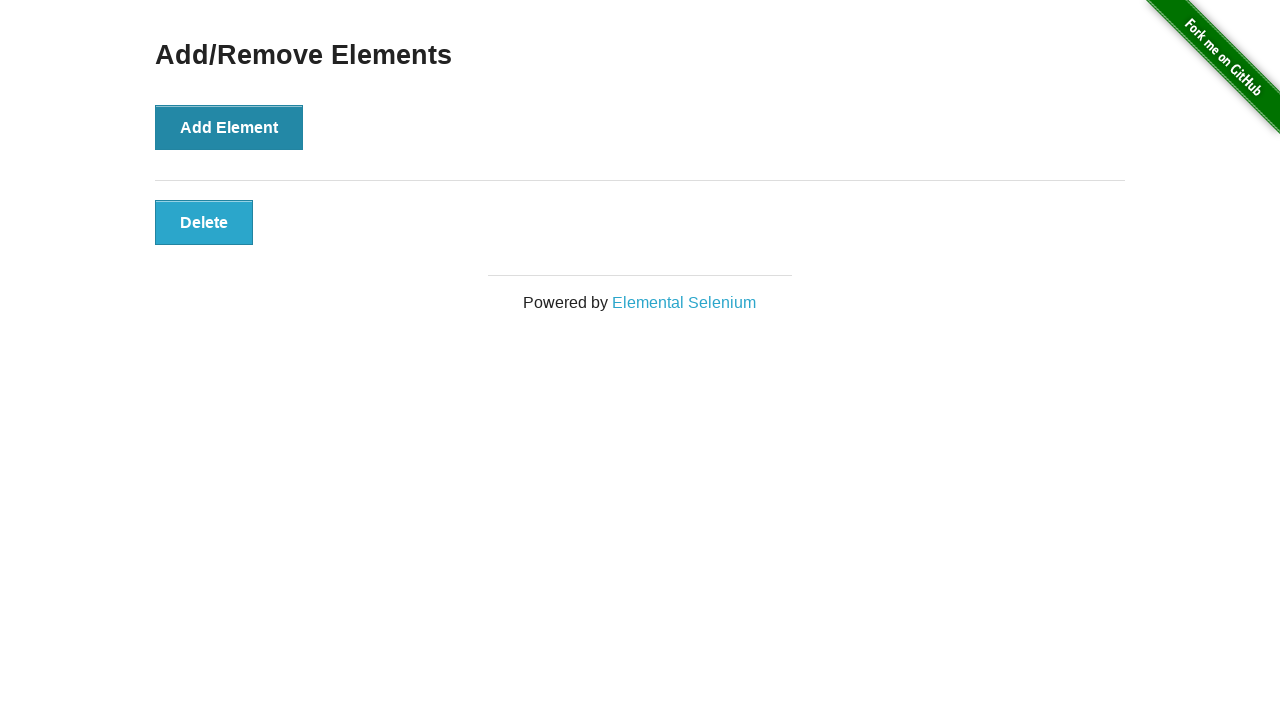

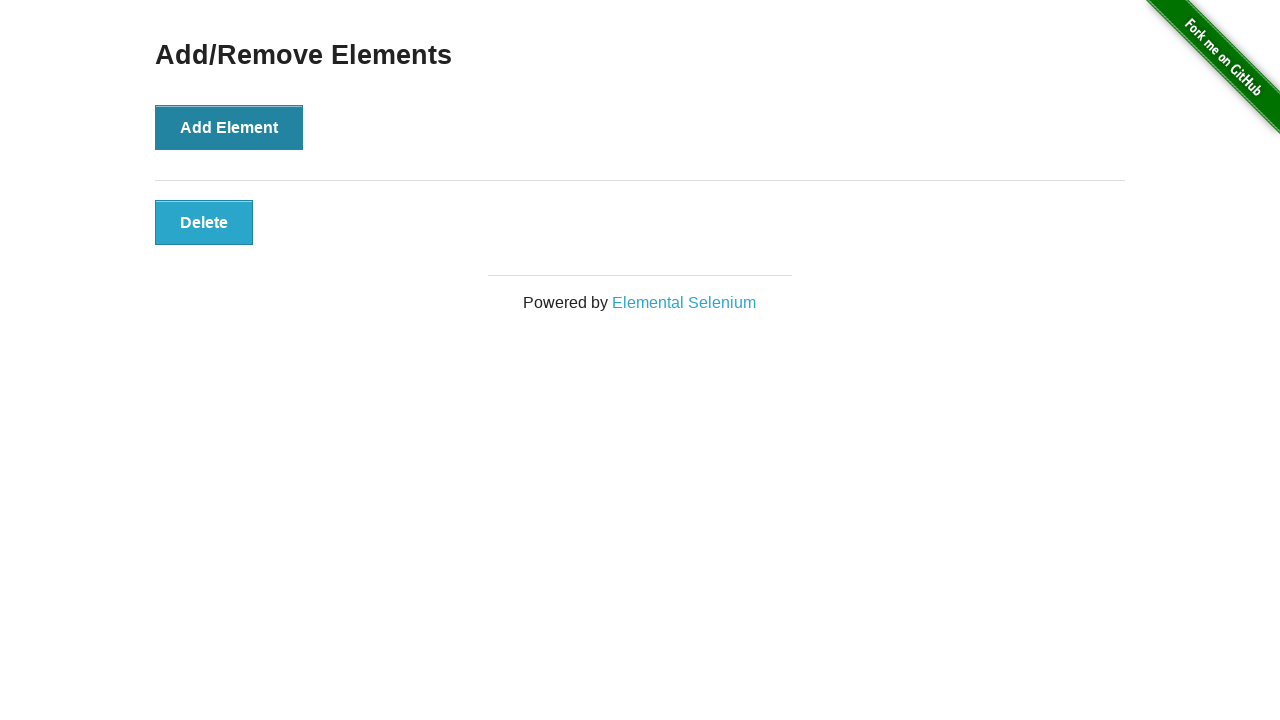